Tests that entering text instead of a number displays the correct error message "Please enter a number"

Starting URL: https://uljanovs.github.io/site/tasks/enter_a_number

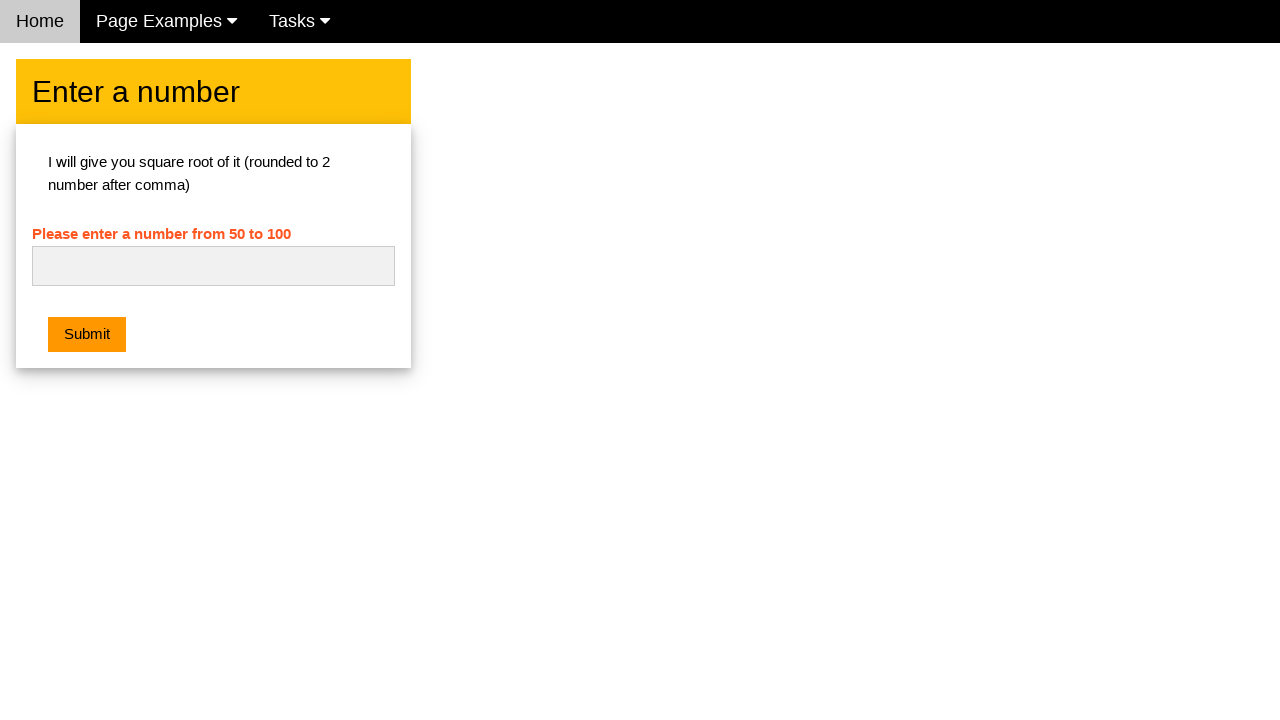

Navigated to enter a number task page
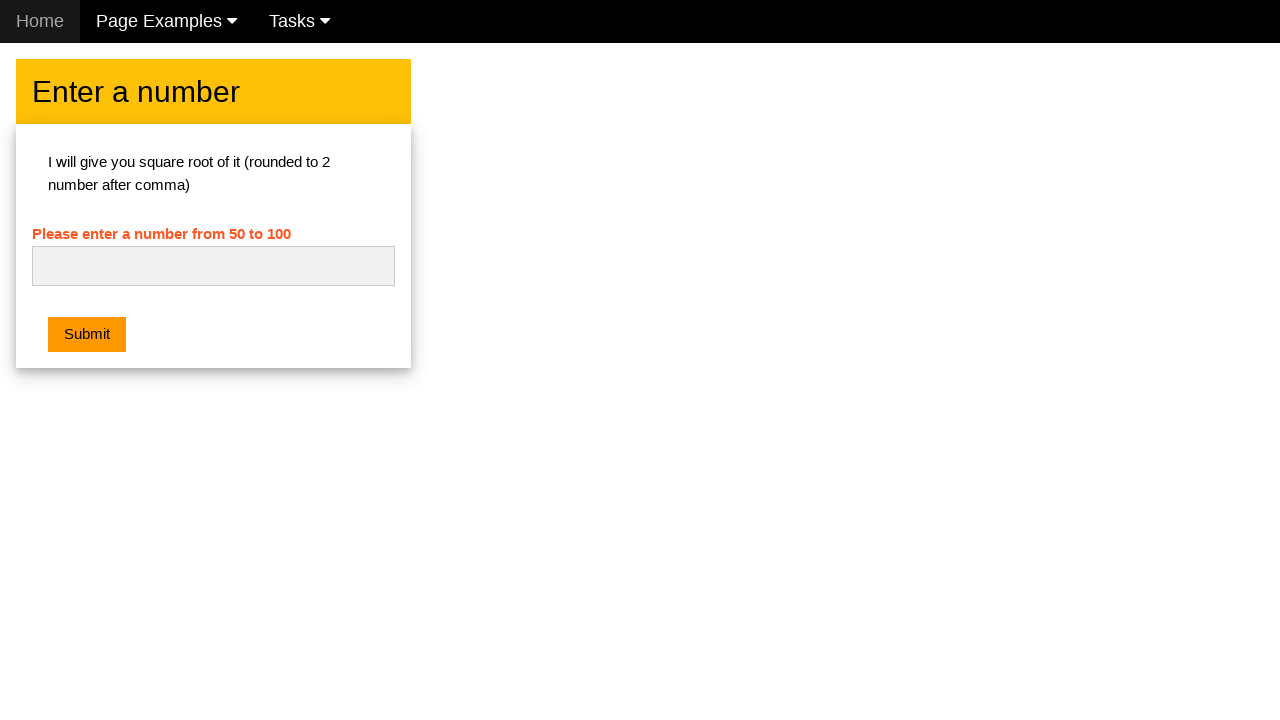

Entered text 'abc' into number field on #numb
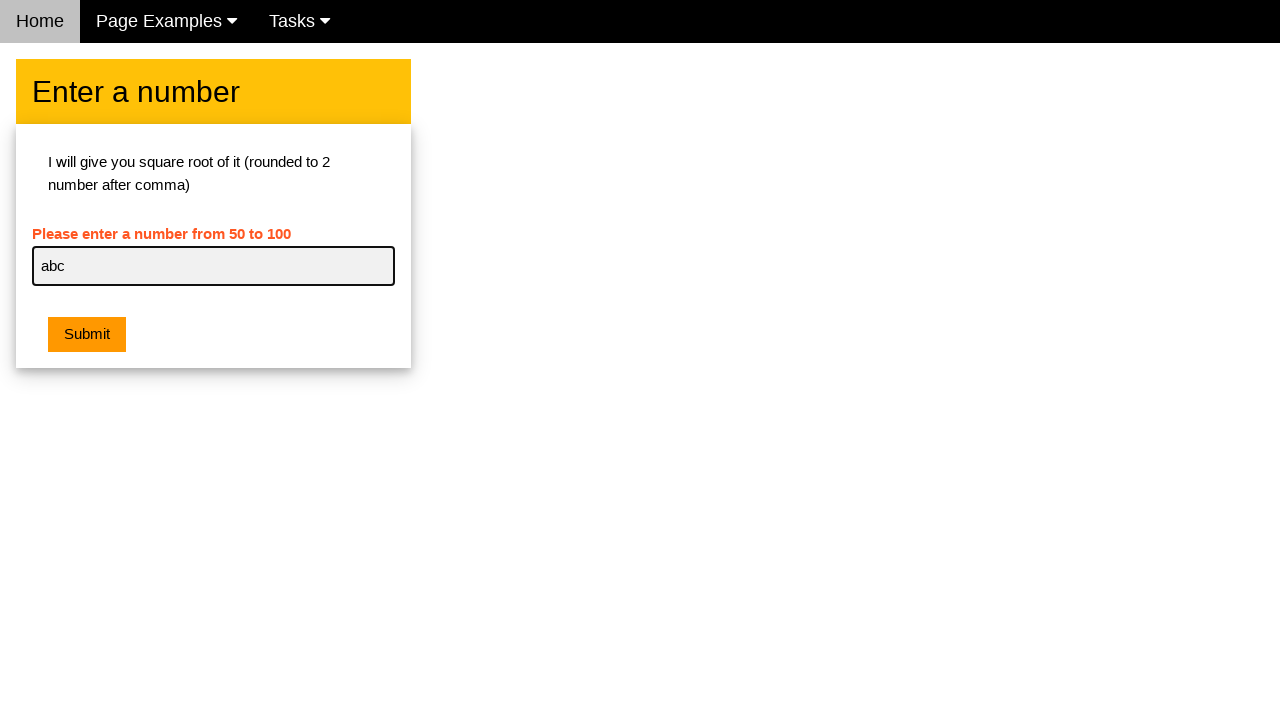

Clicked submit button at (87, 335) on .w3-btn
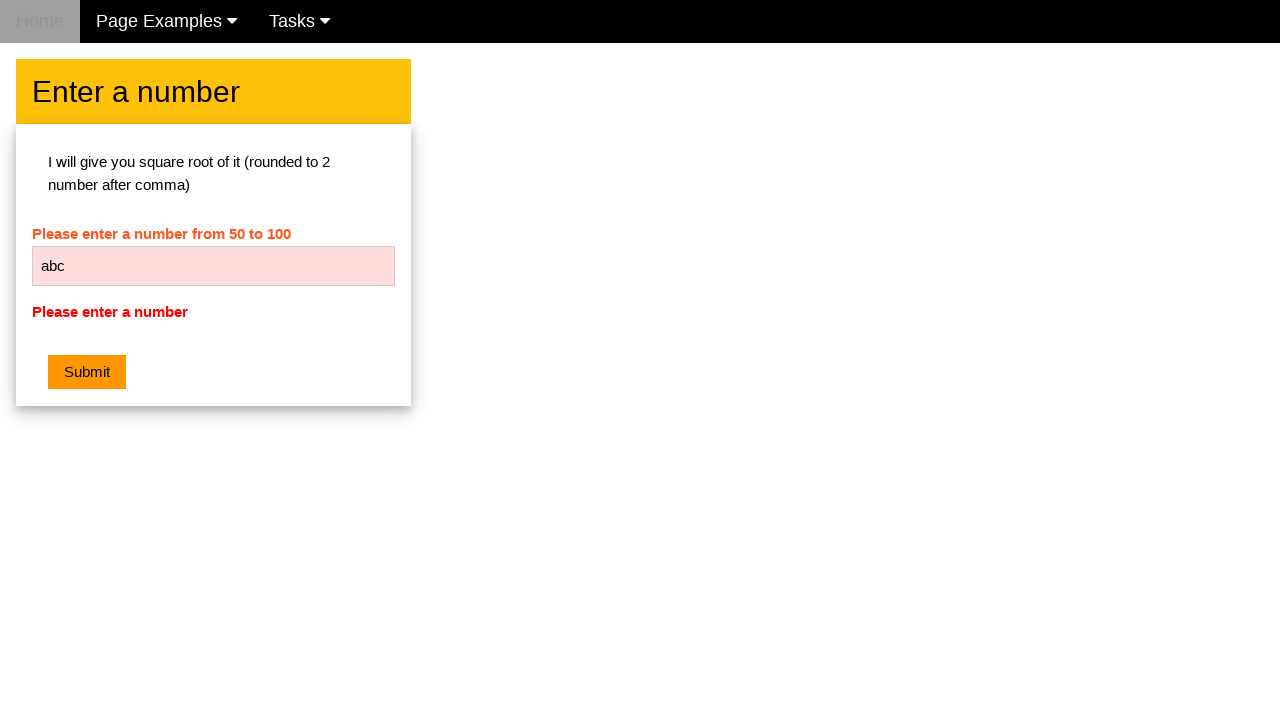

Retrieved error message text from error element
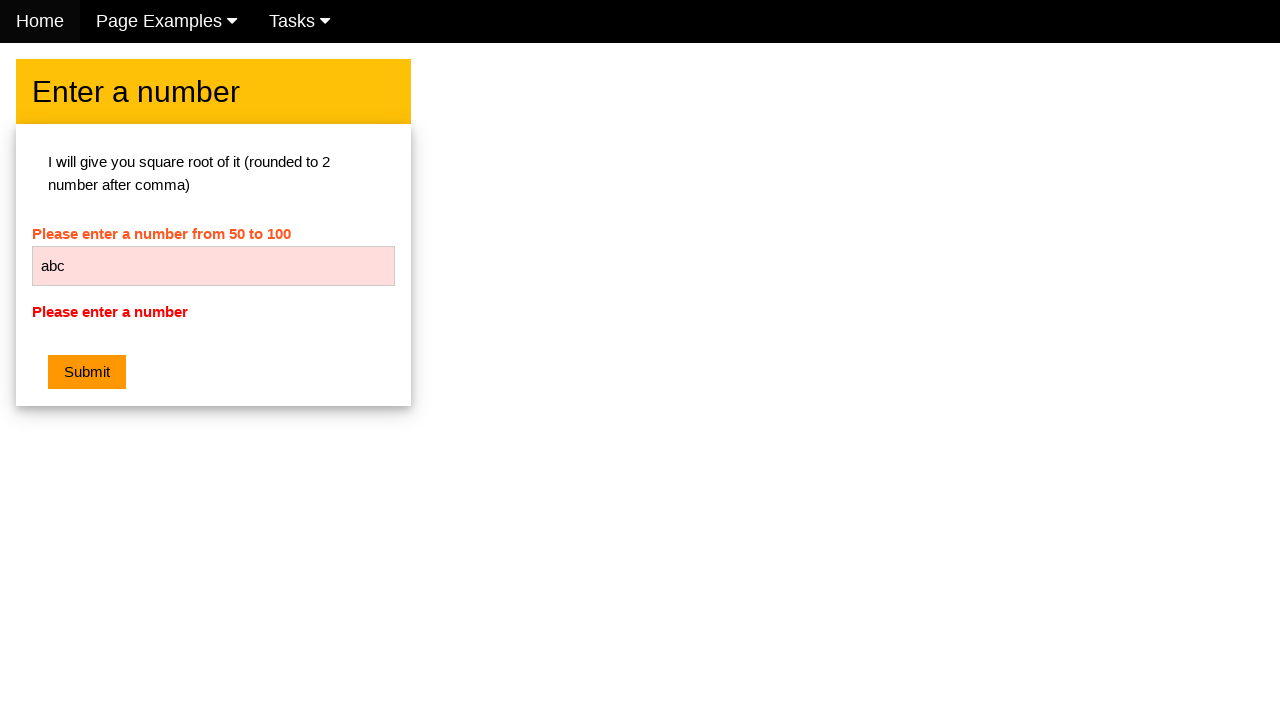

Verified error message is 'Please enter a number'
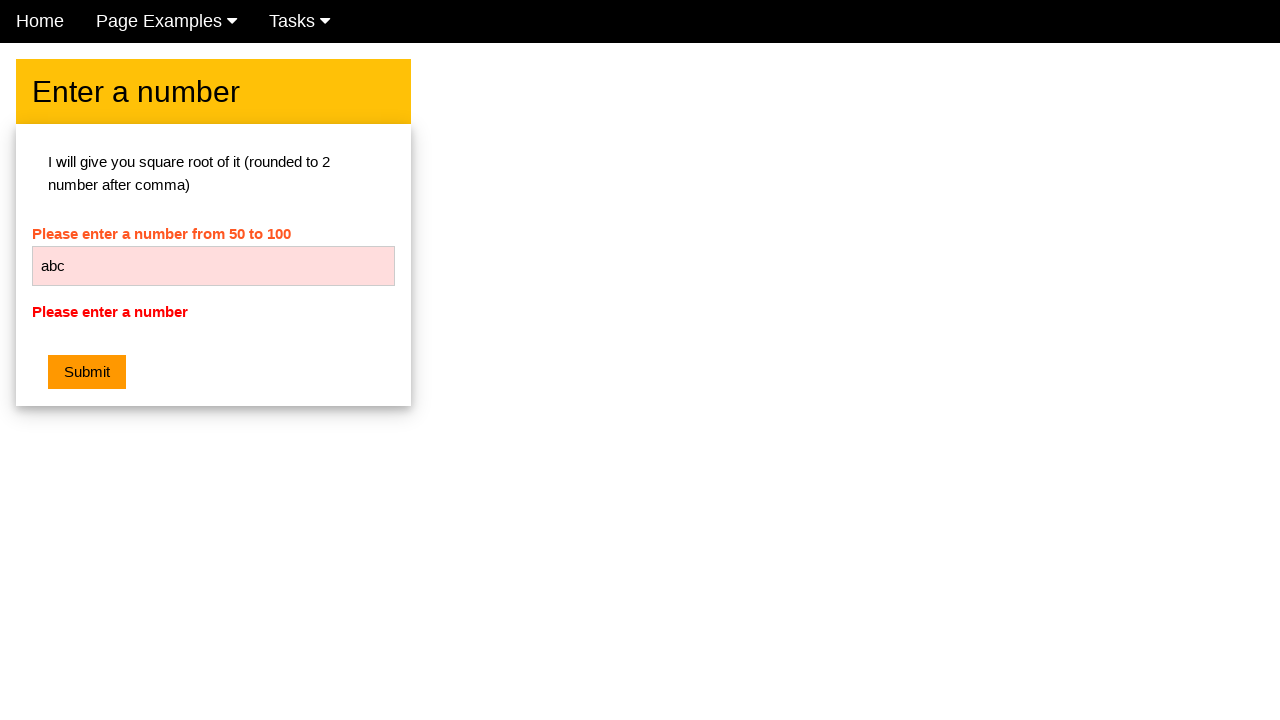

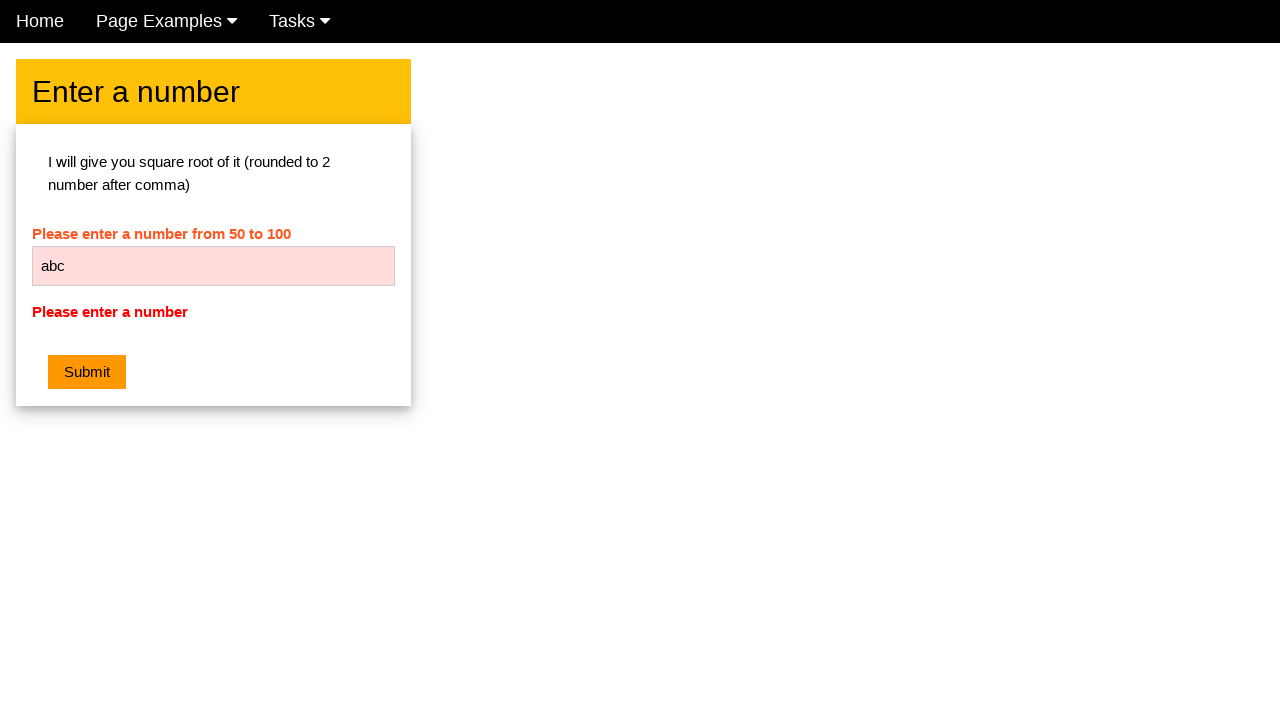